Tests a mathematical form by reading two numbers, calculating their sum, and selecting the result from a dropdown menu

Starting URL: http://suninjuly.github.io/selects1.html

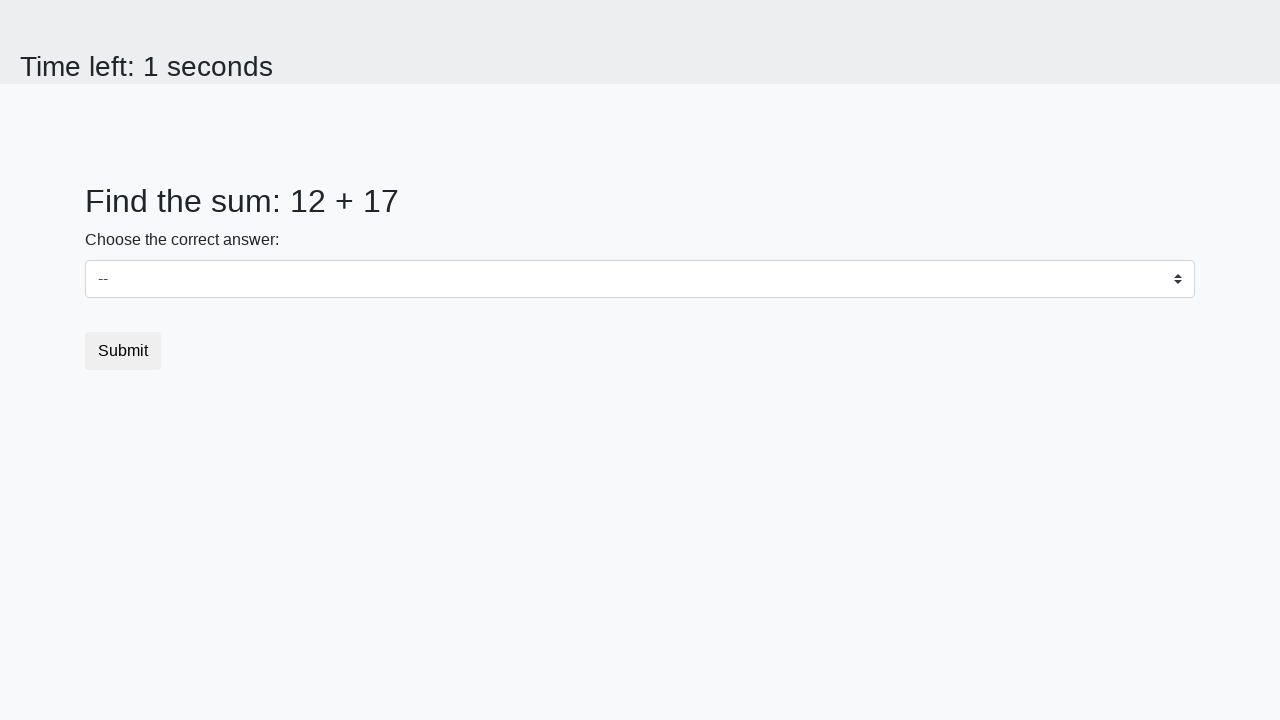

Navigated to mathematical form page
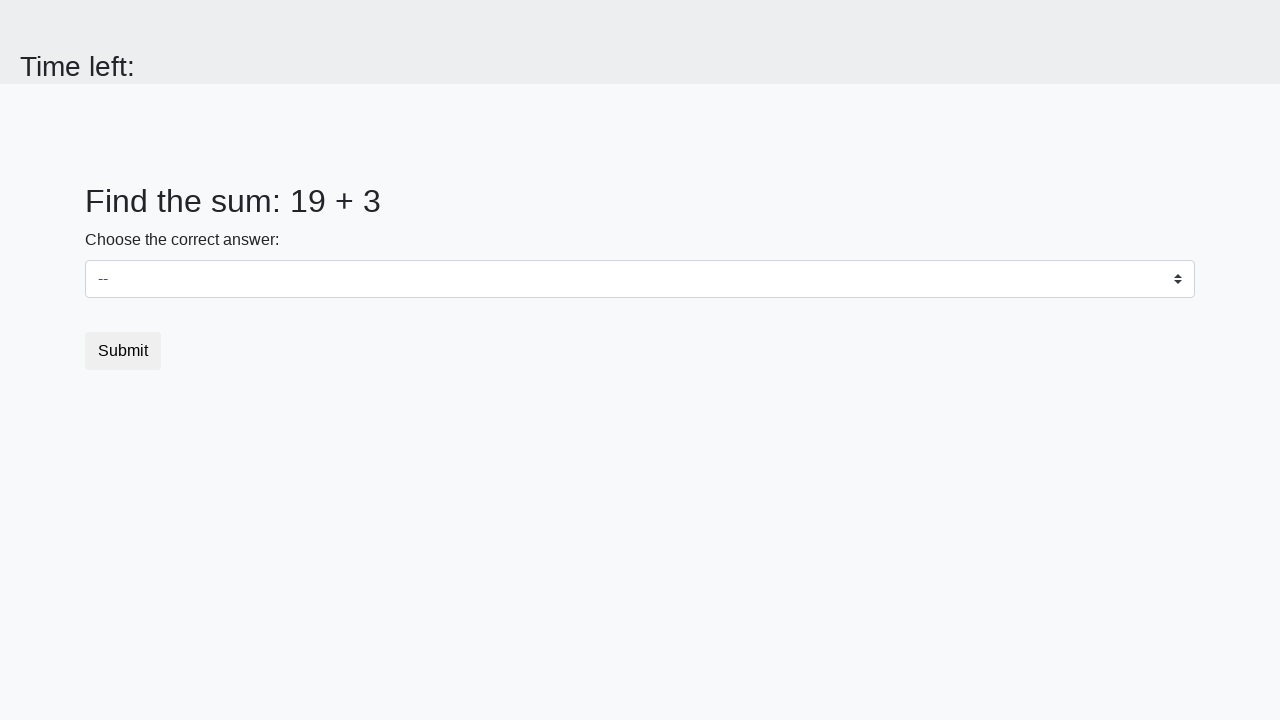

Retrieved first number from form
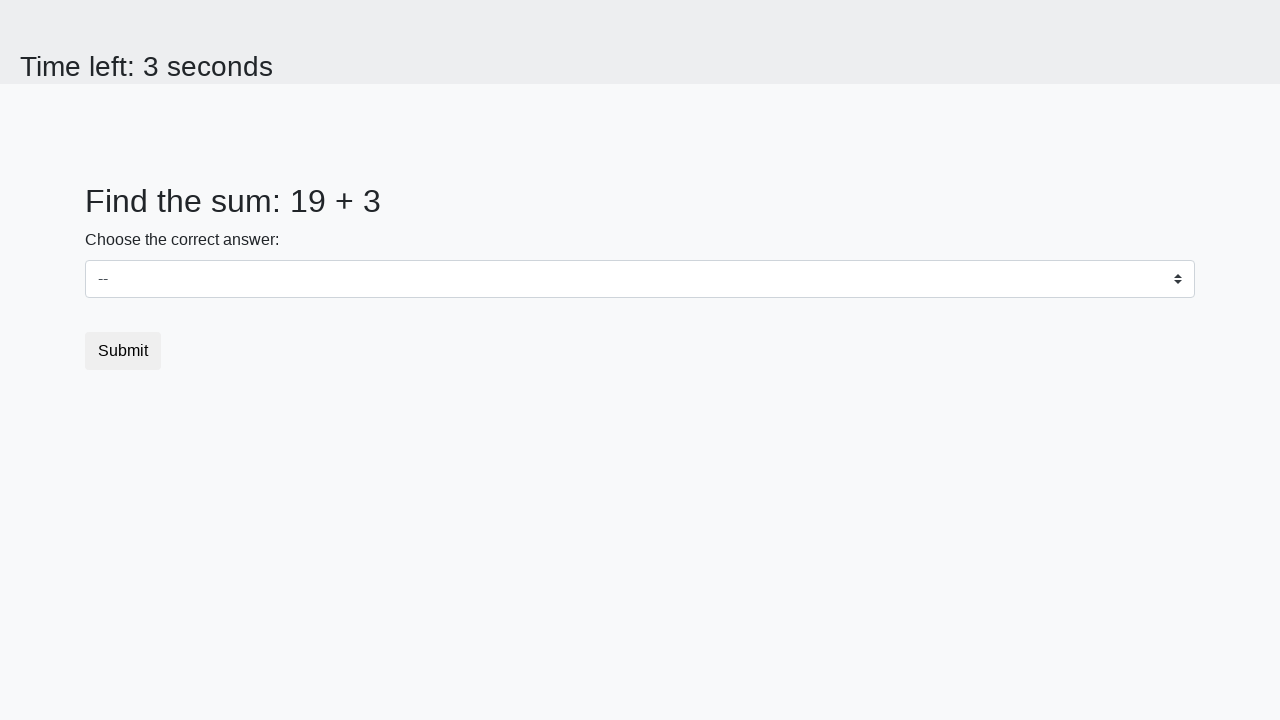

Retrieved second number from form
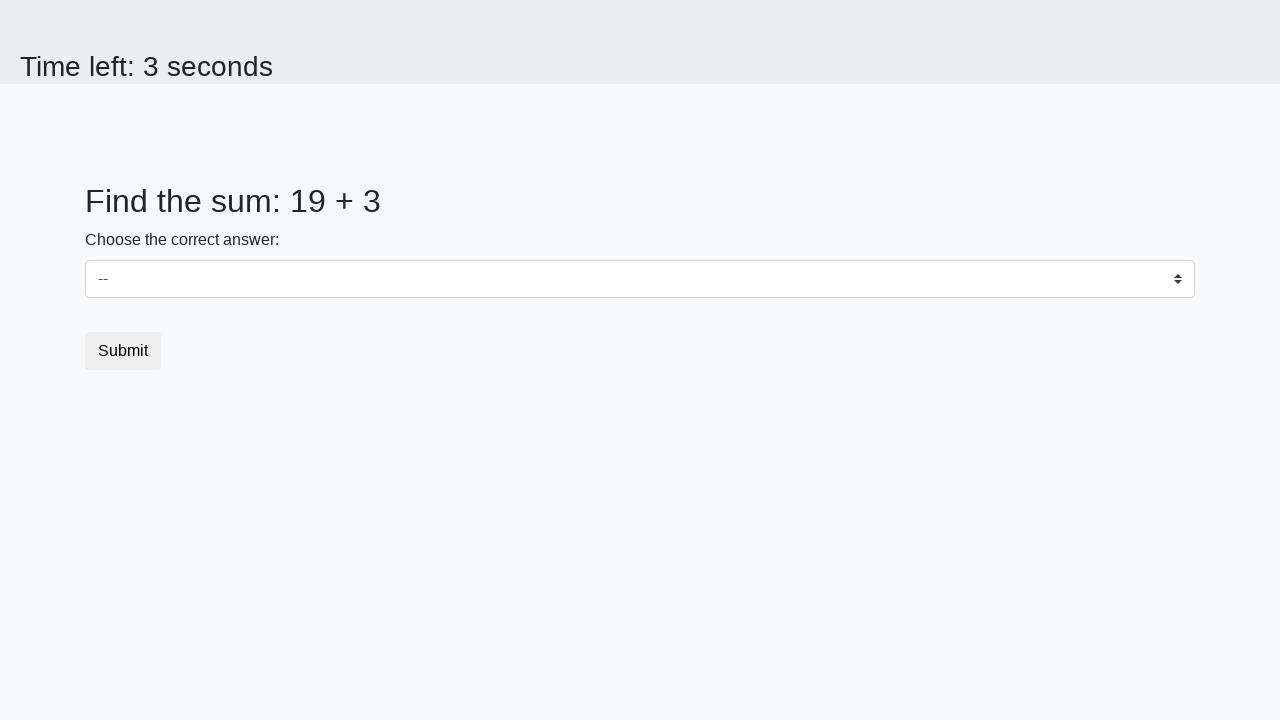

Calculated sum: 19 + 3 = 22
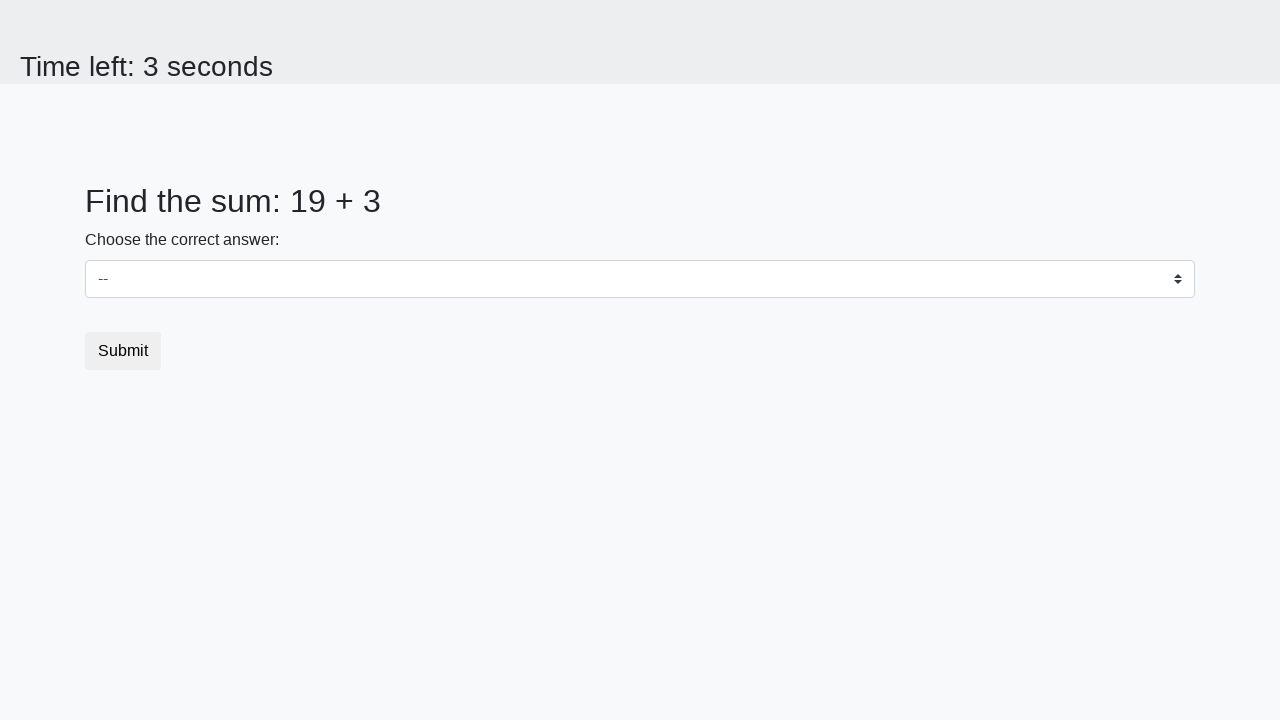

Clicked on dropdown menu at (640, 279) on select
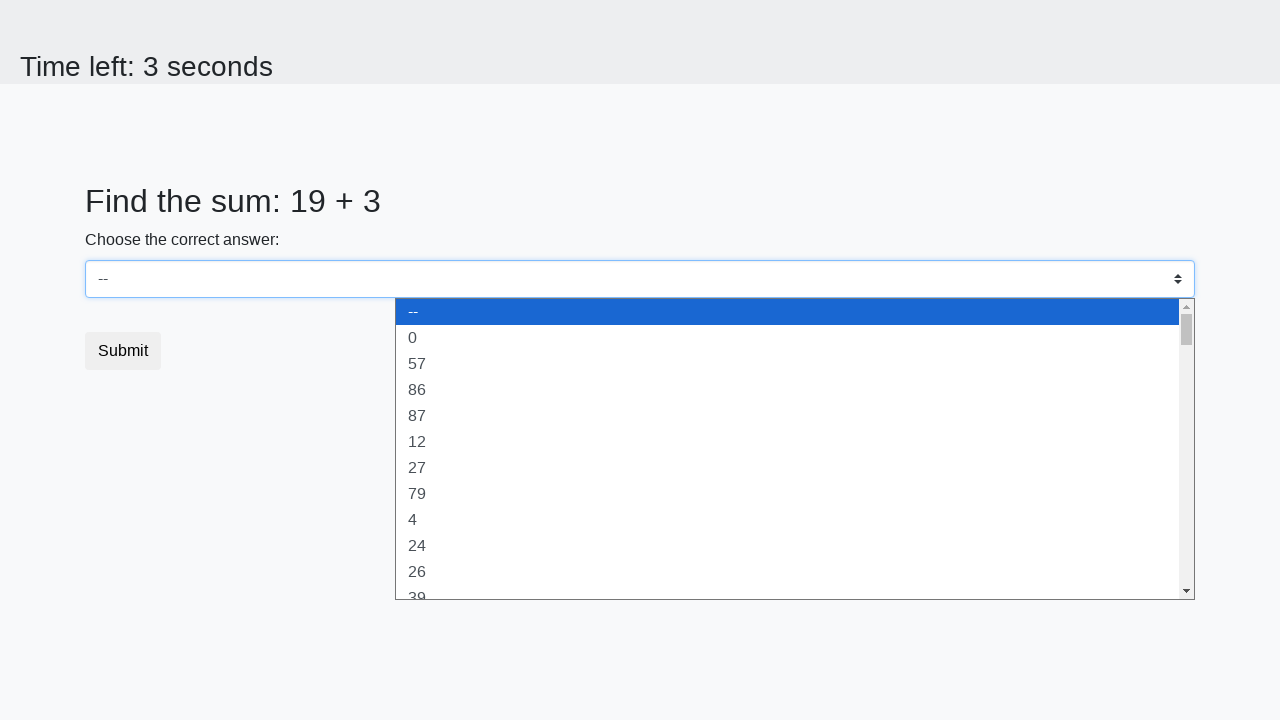

Selected calculated sum (22) from dropdown on select
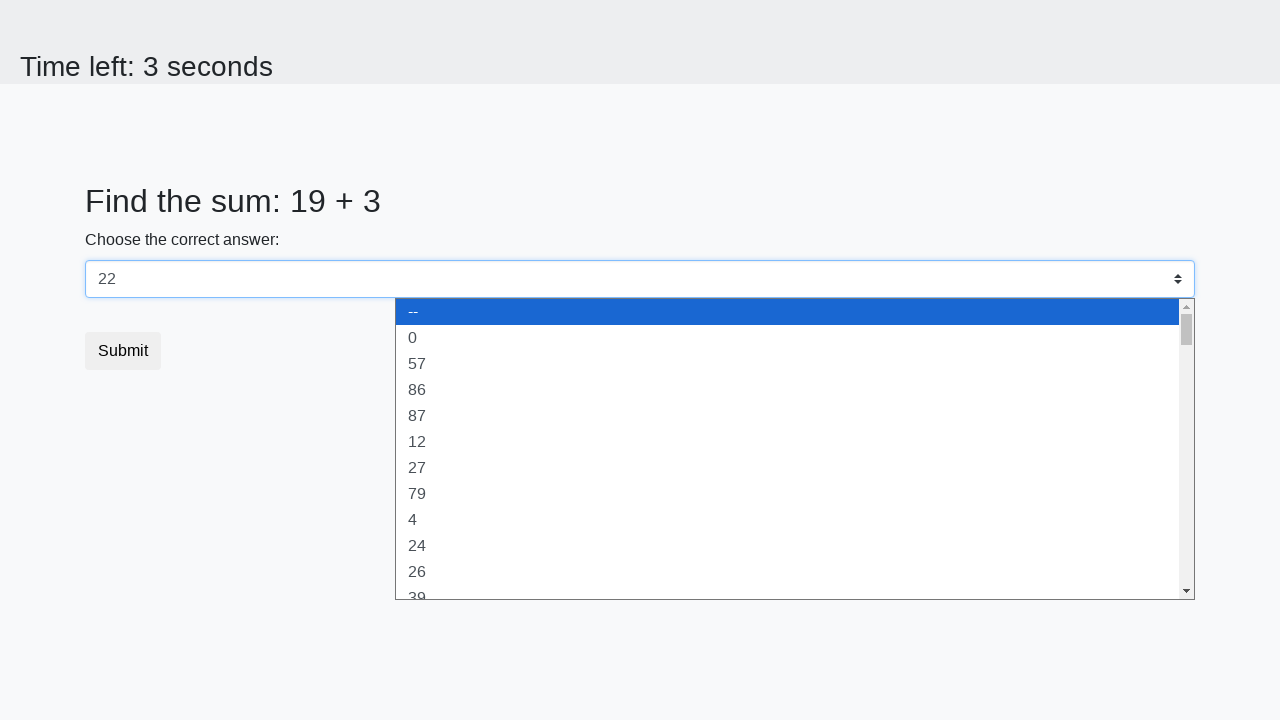

Clicked submit button at (123, 351) on button.btn
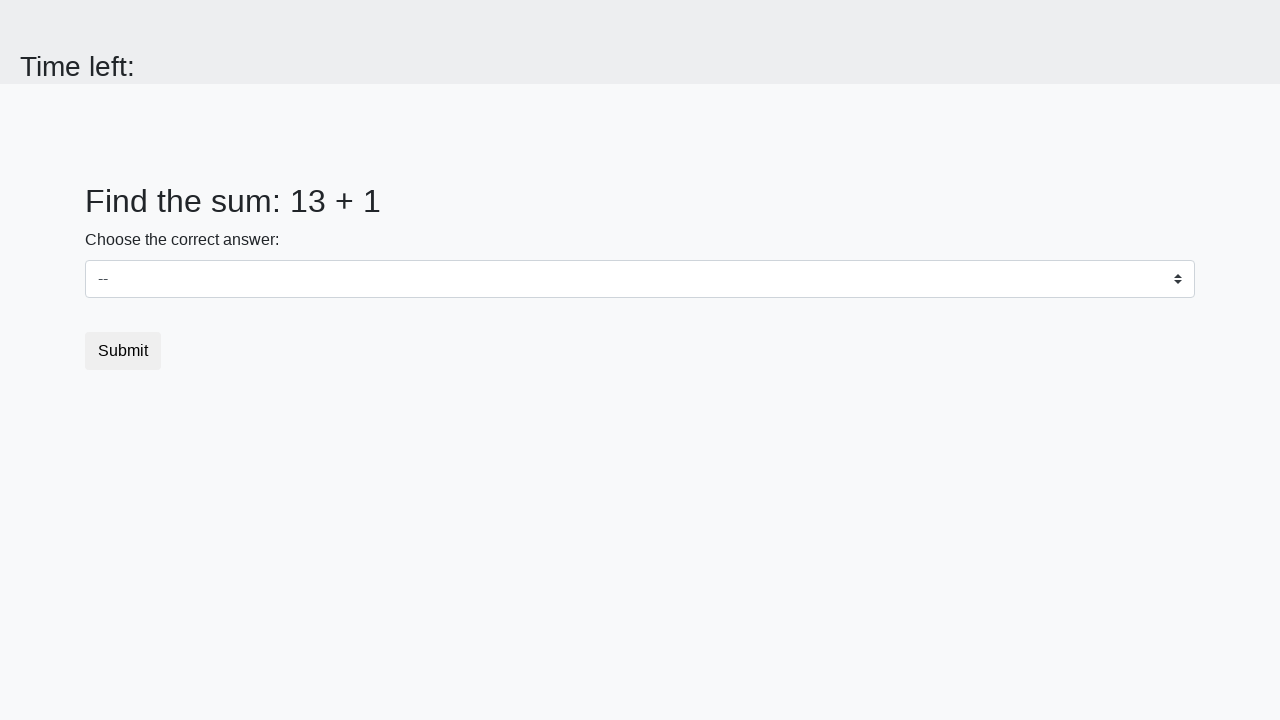

Waited for result page to load
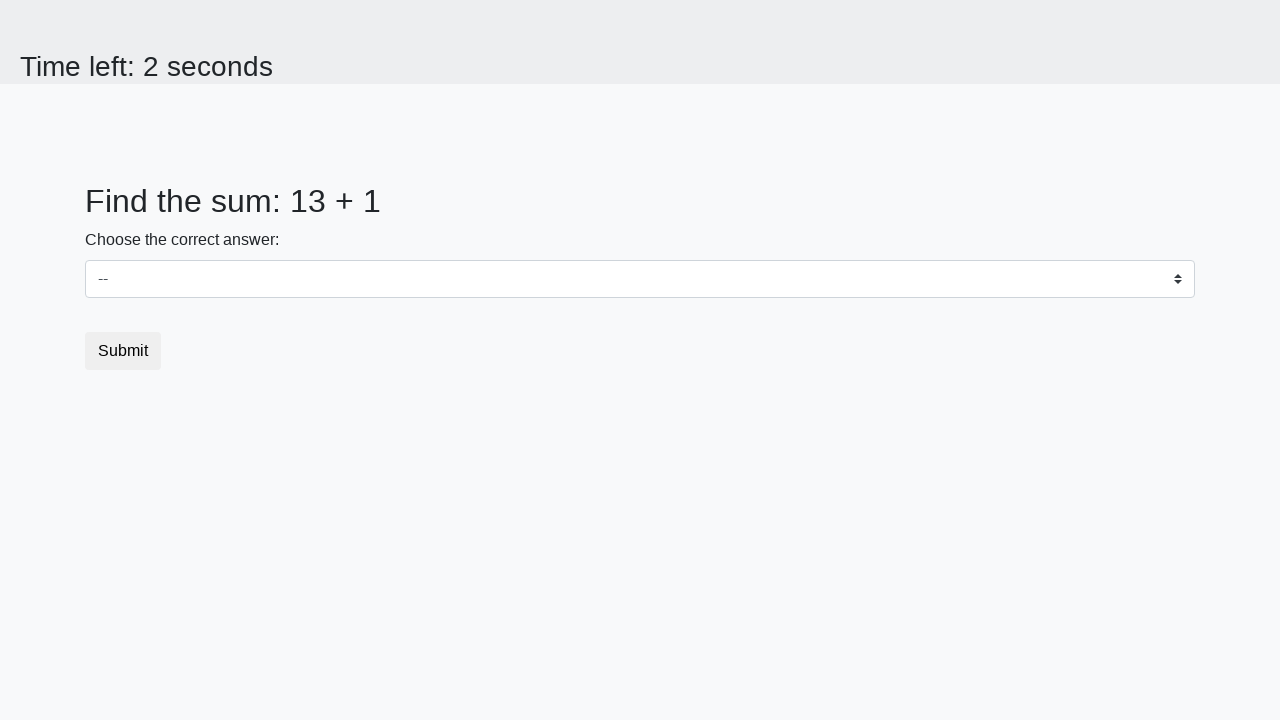

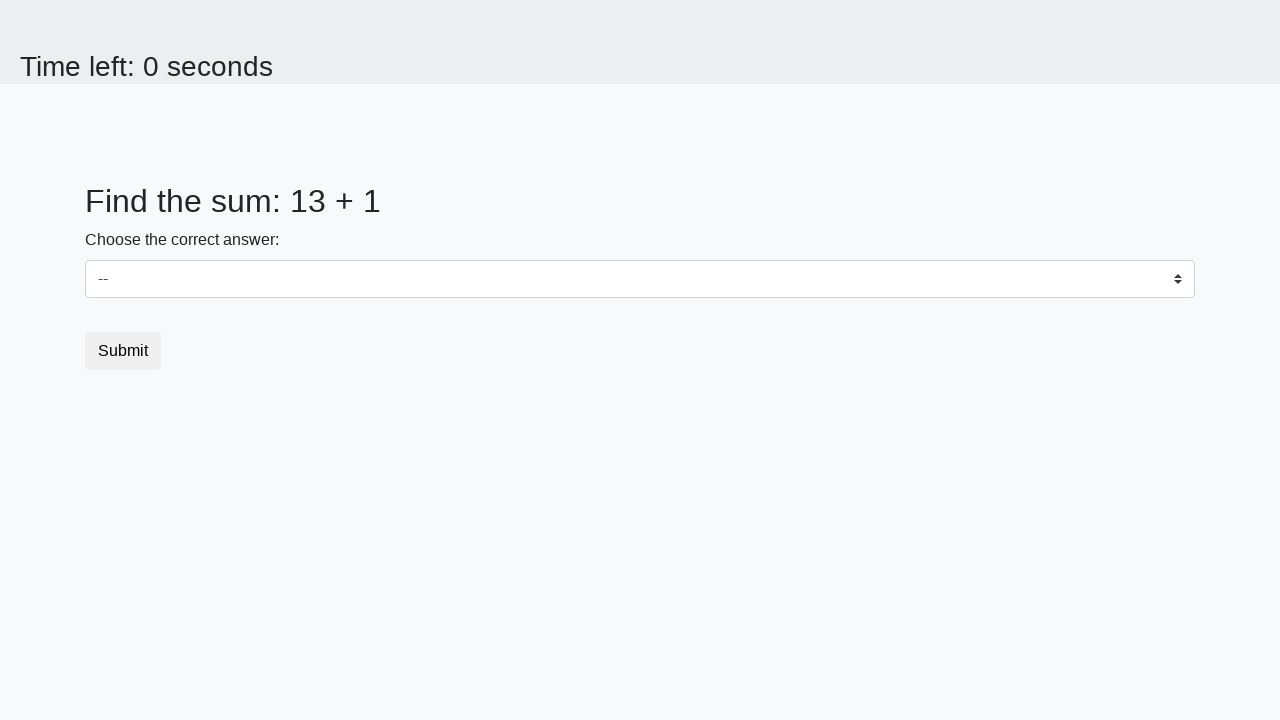